Tests a registration form by filling in the first name field and selecting a gender checkbox using JavaScript executor methods

Starting URL: https://demo.automationtesting.in/Register.html

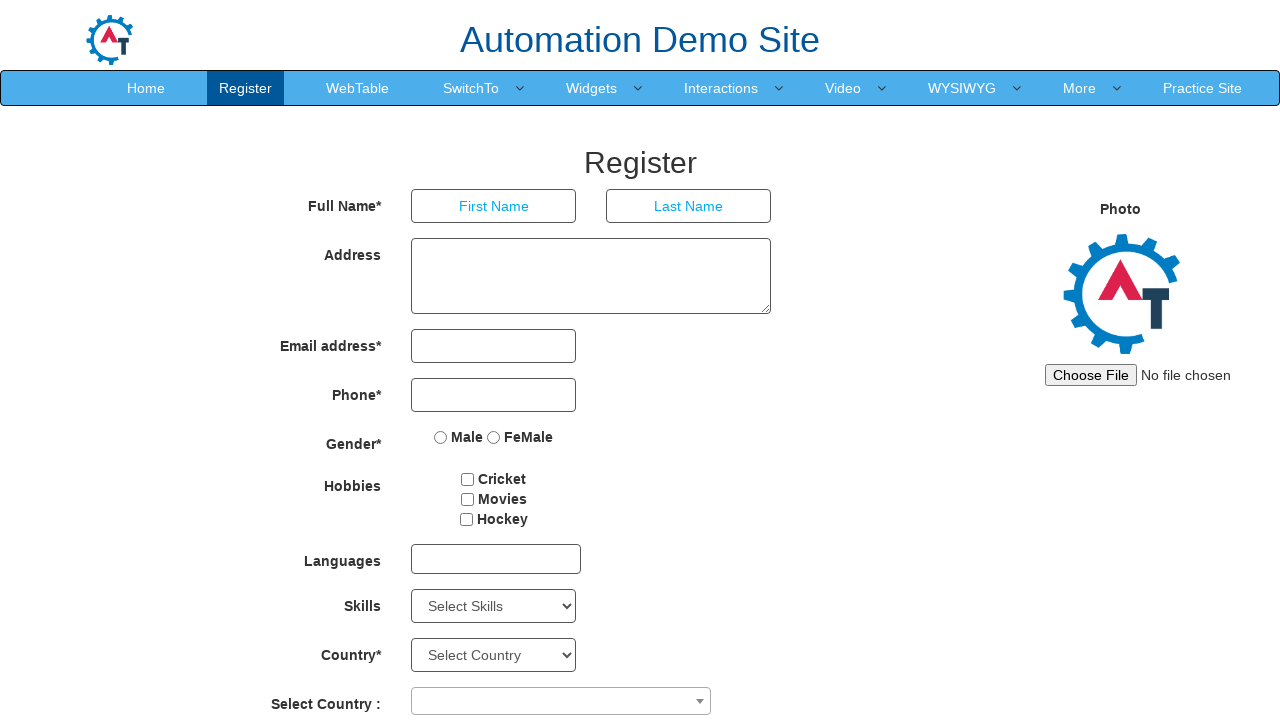

Filled first name field with 'Ram' on input[placeholder='First Name']
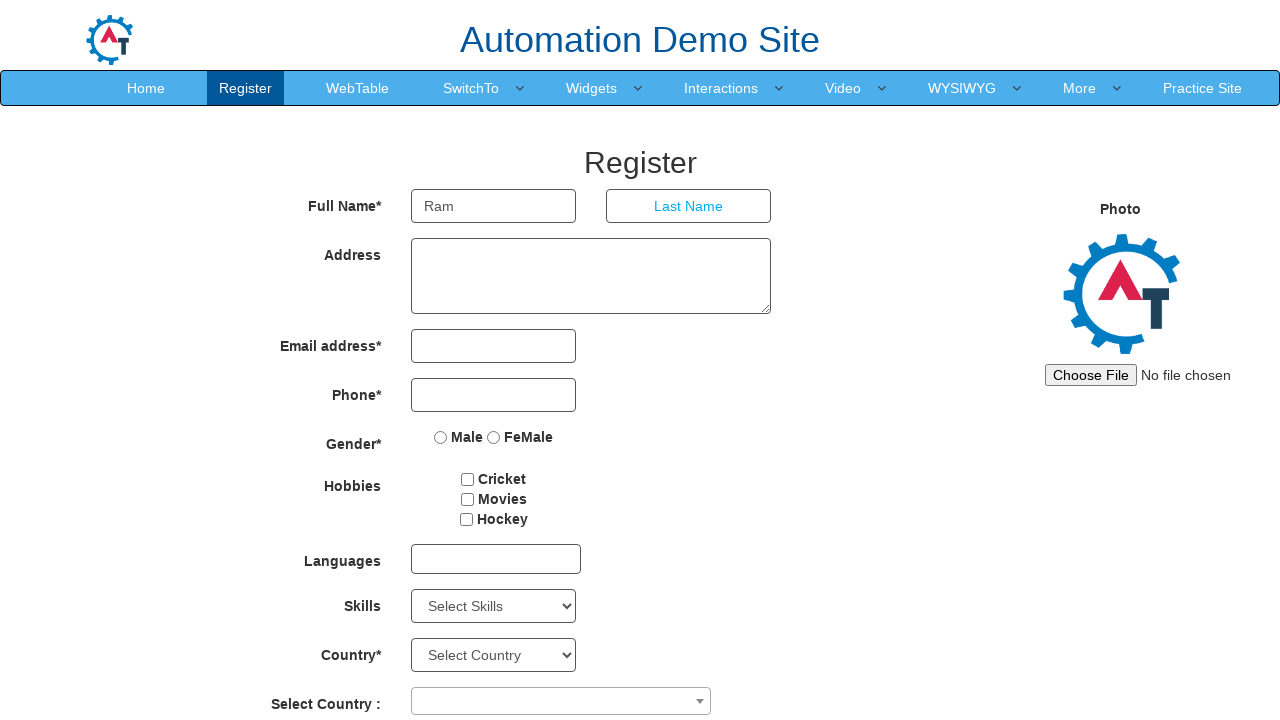

Selected Male gender checkbox at (441, 437) on input[value='Male']
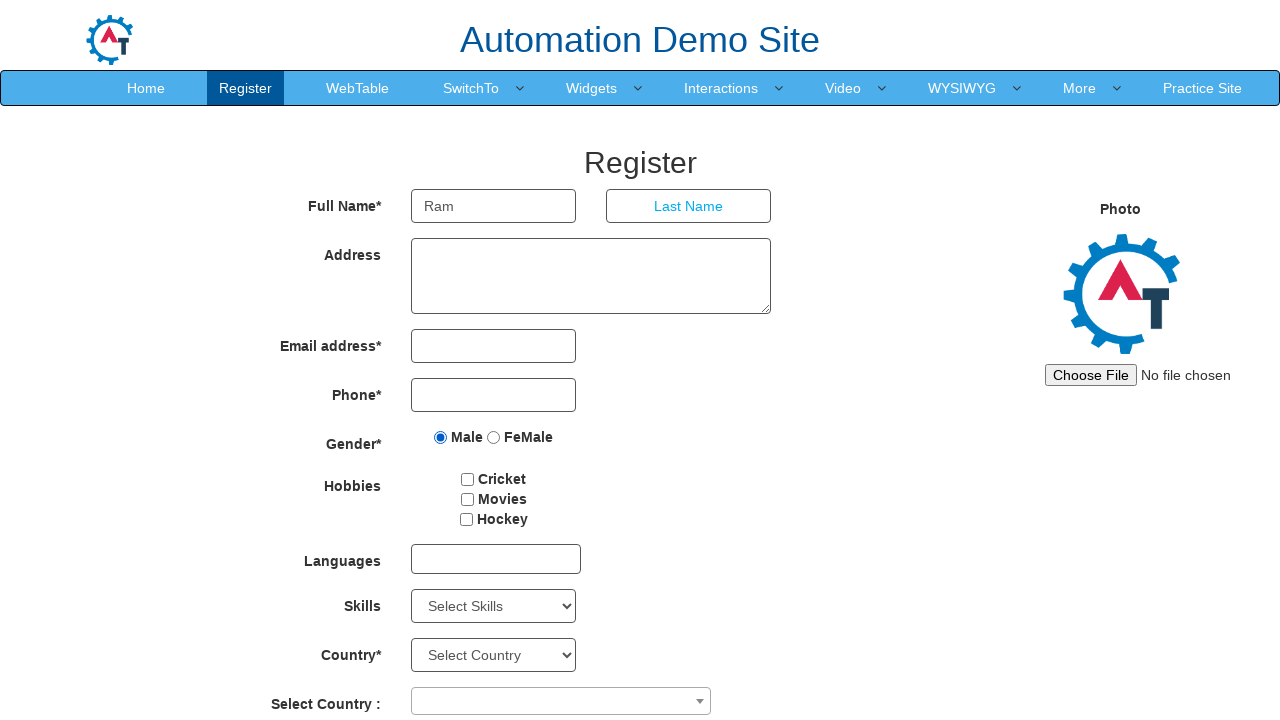

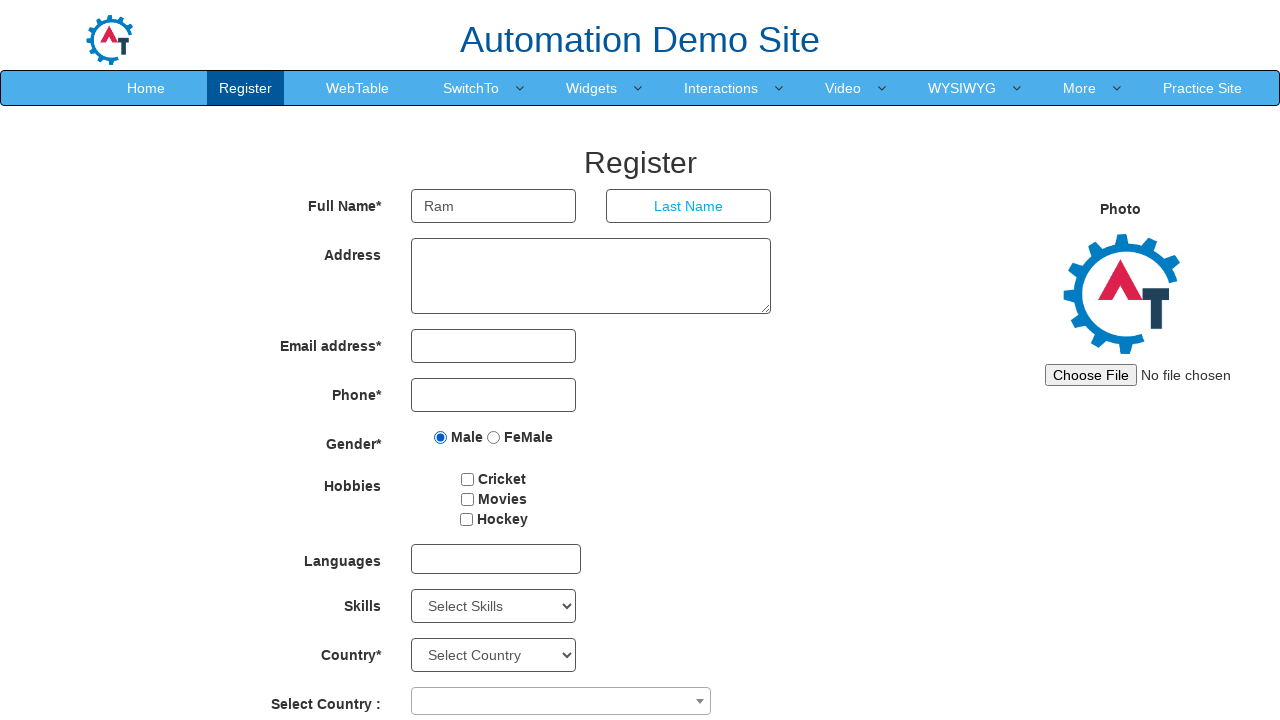